Navigates to the AJIO e-commerce website homepage in headless mode and verifies the page loads successfully.

Starting URL: https://www.ajio.com/

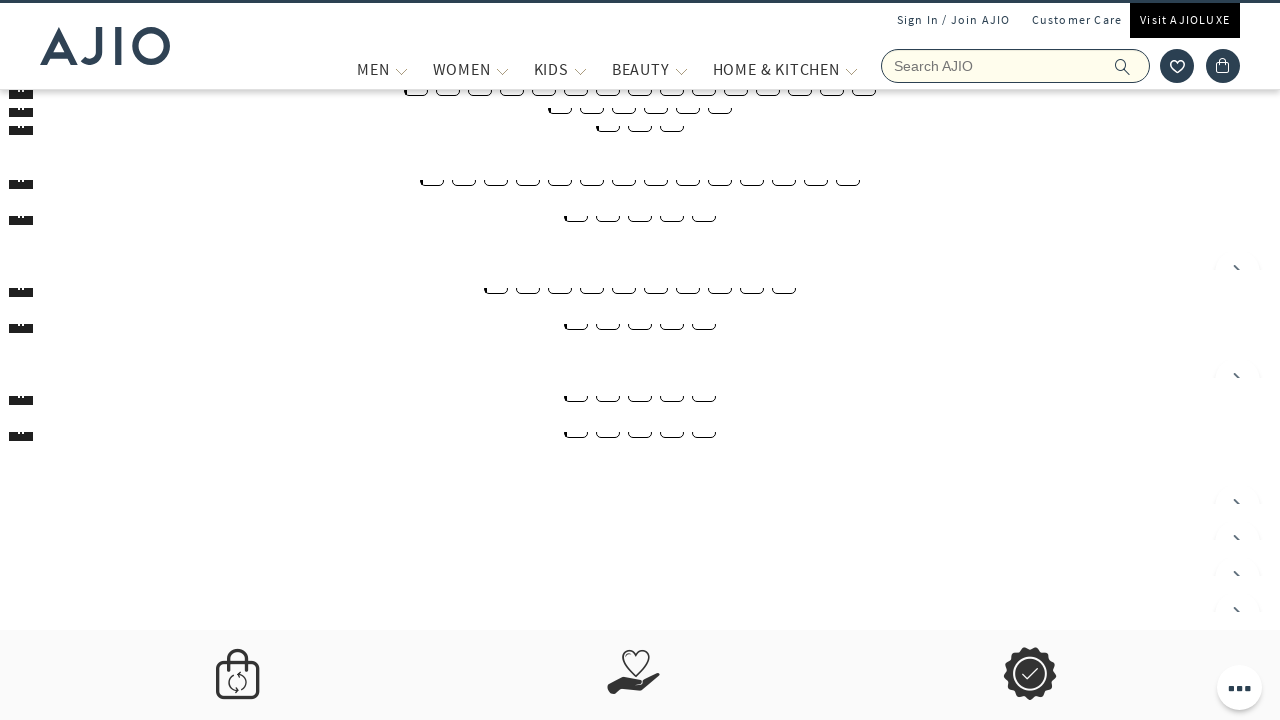

Page DOM content loaded
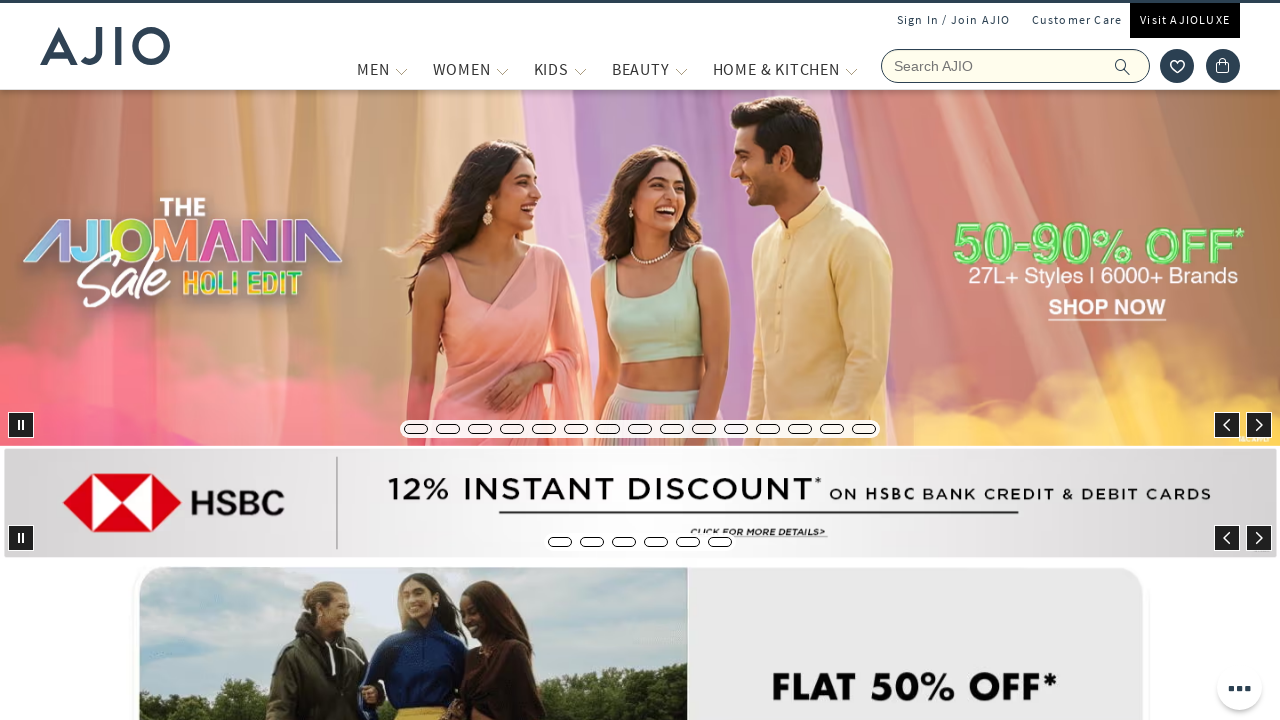

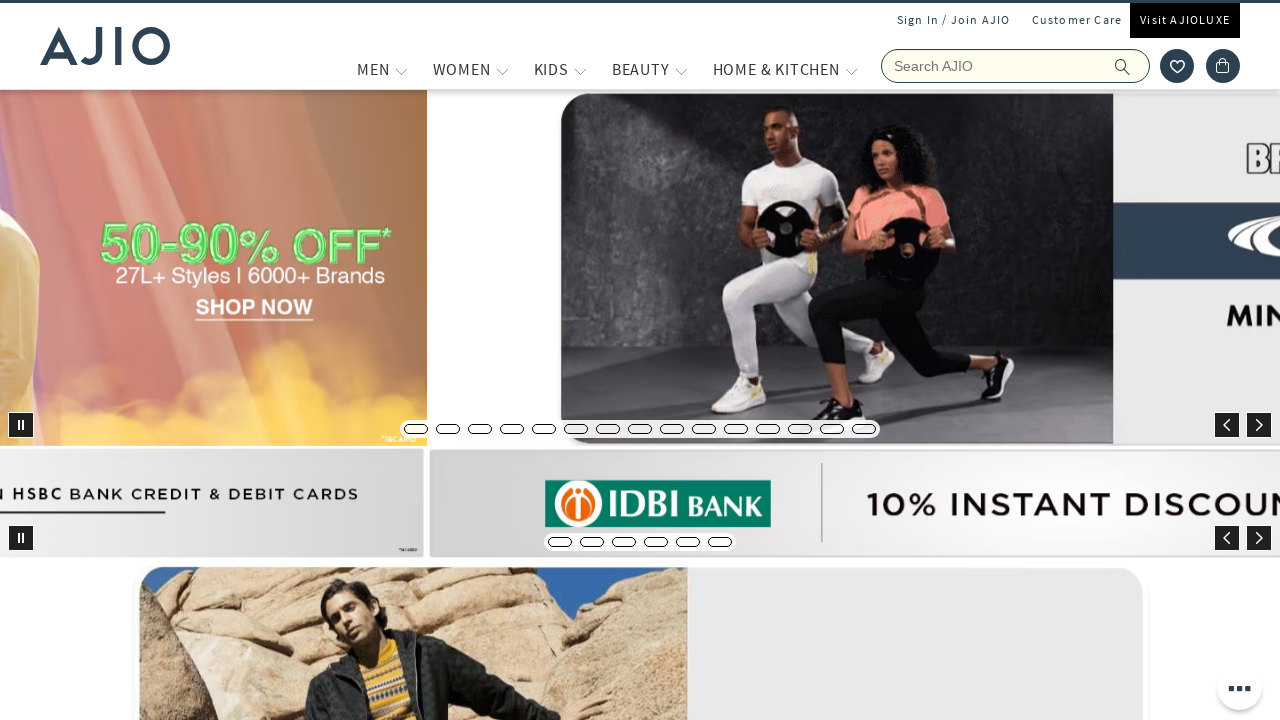